Tests form validation with invalid phone number by entering a number with less than 10 digits

Starting URL: https://demoqa.com/automation-practice-form

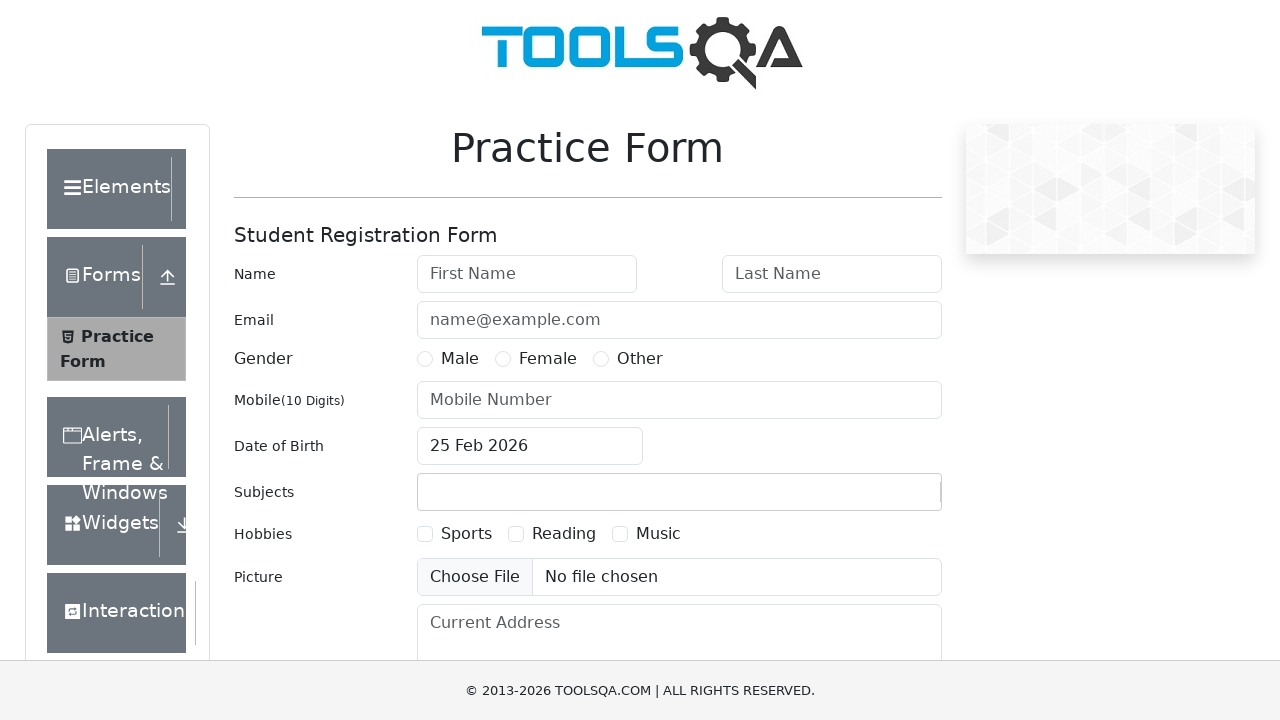

Filled first name field with 'CAMARO' on #firstName
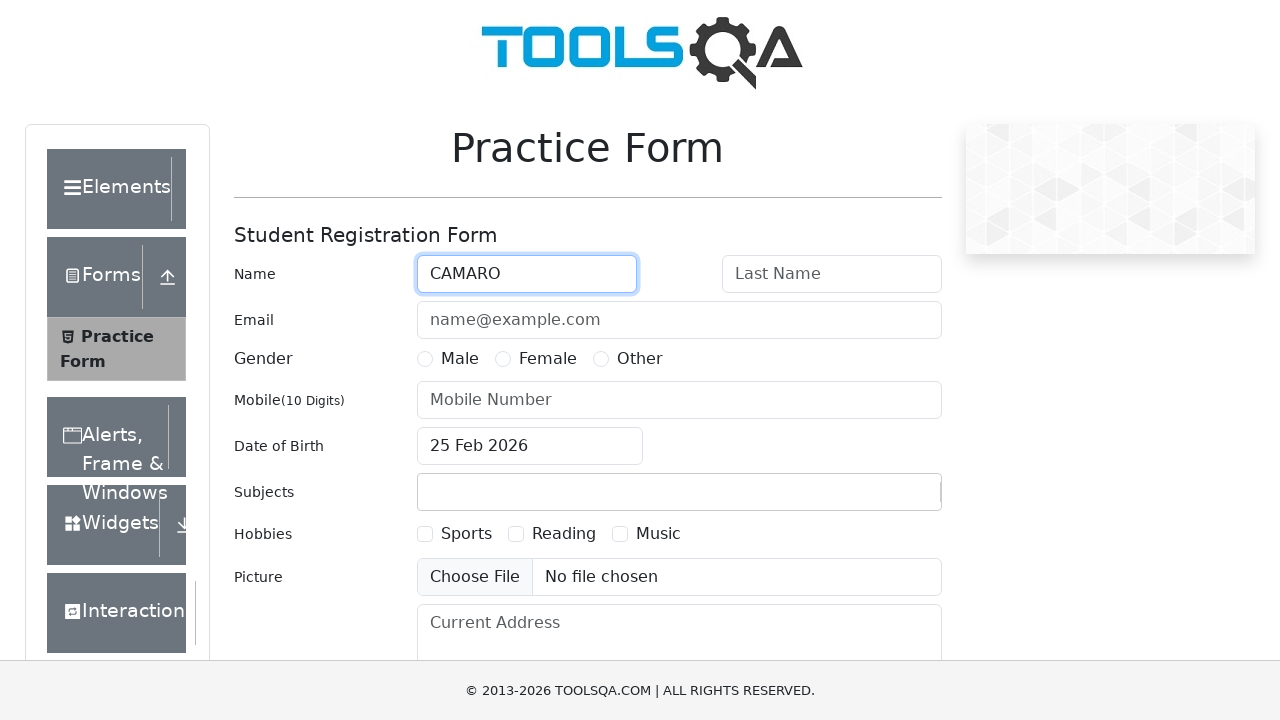

Filled last name field with 'AMARELO' on #lastName
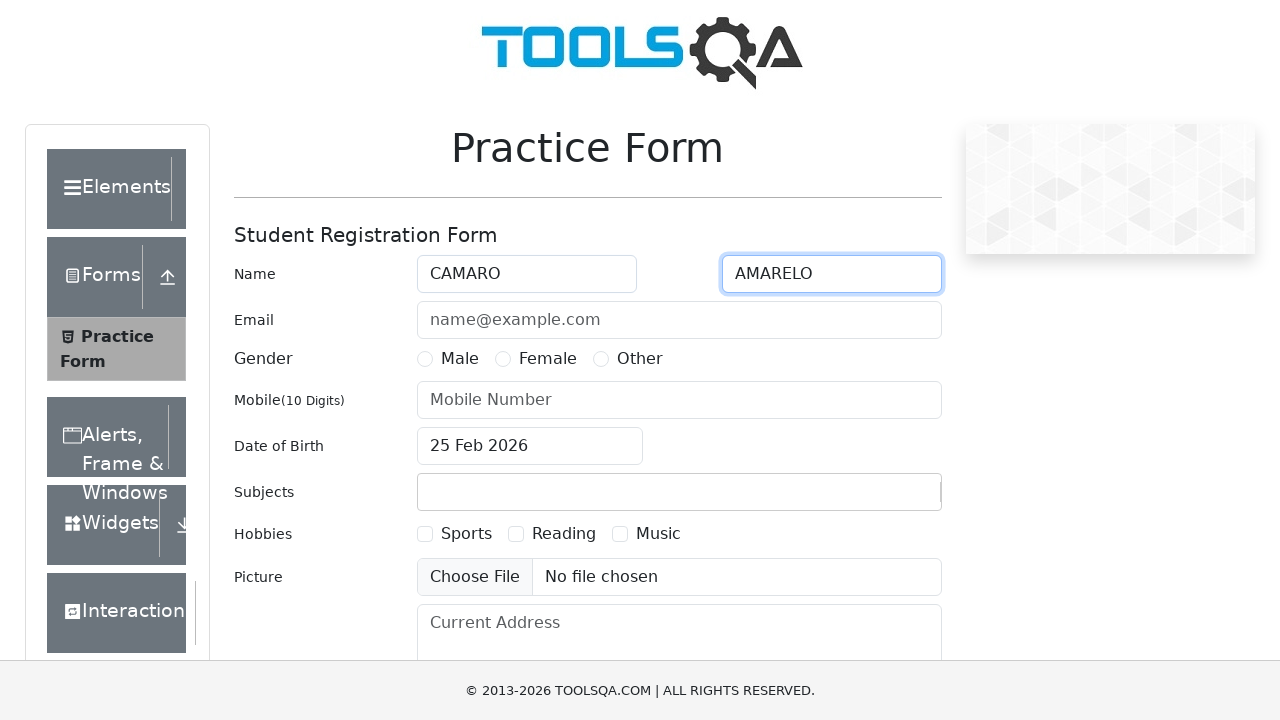

Filled email field with 'camaro@amarelo.com' on #userEmail
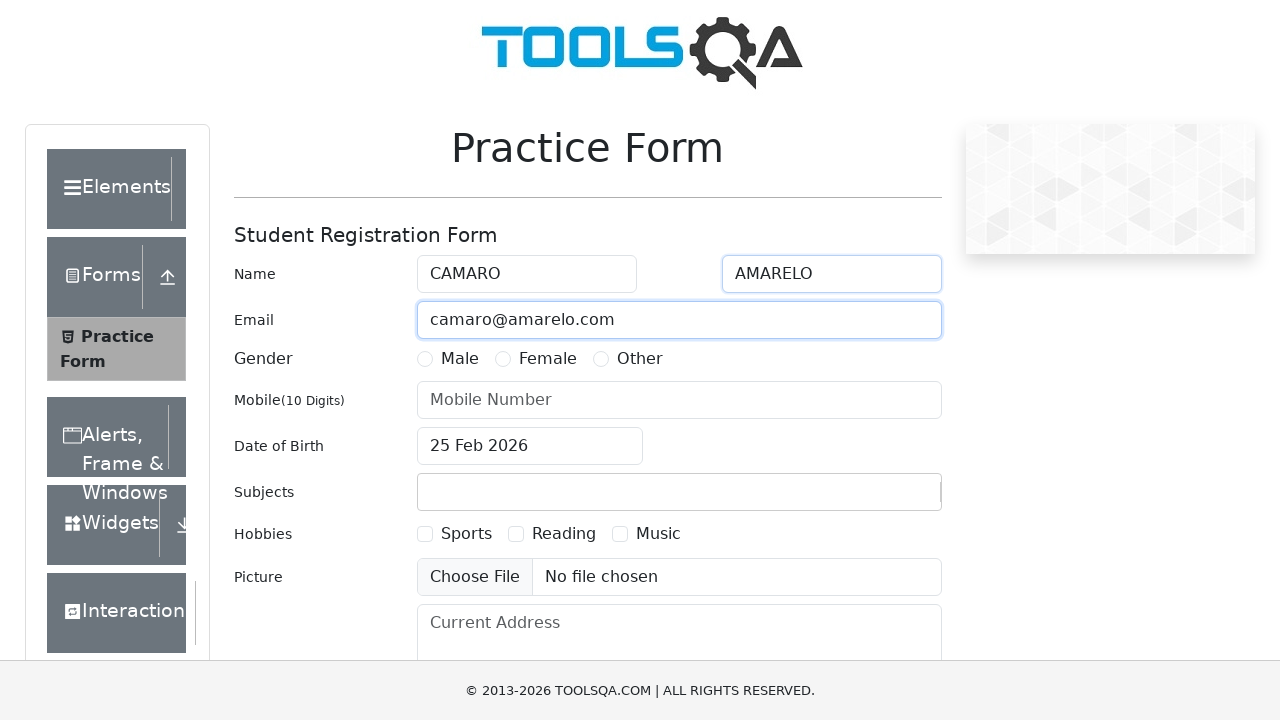

Selected gender radio button (Male)
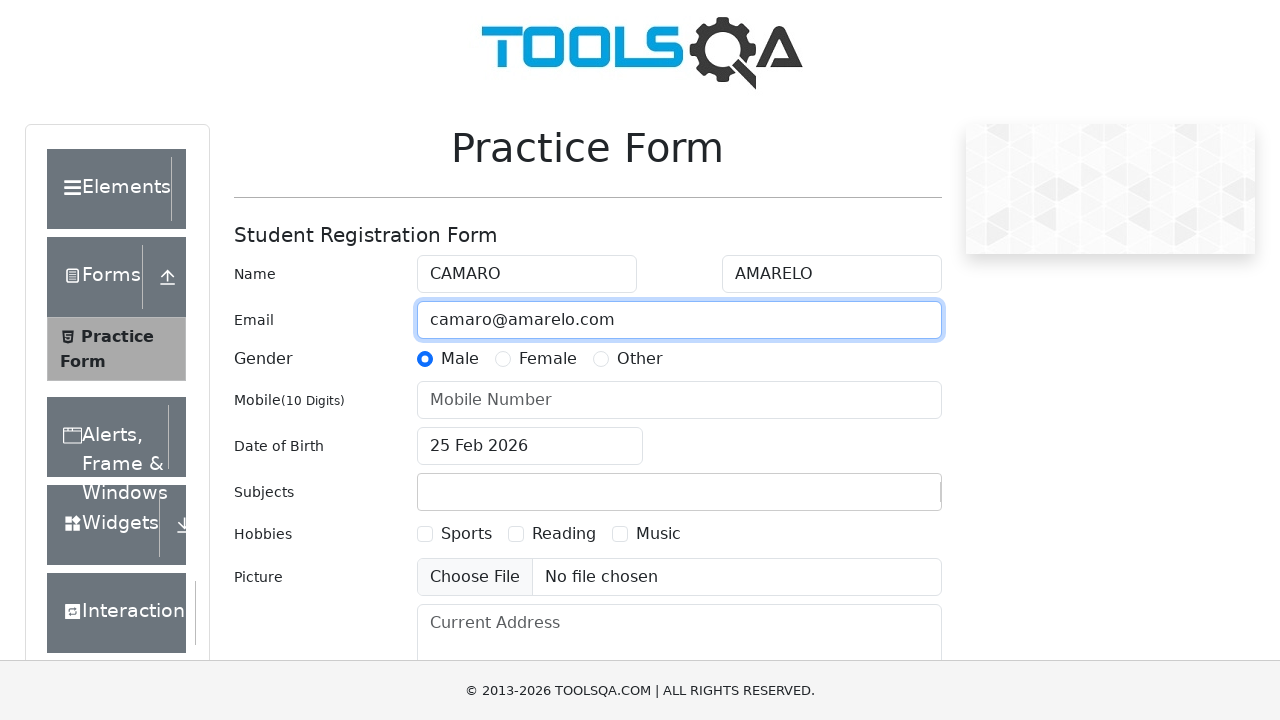

Filled phone number field with invalid number '40028922' (8 digits, less than required 10) on #userNumber
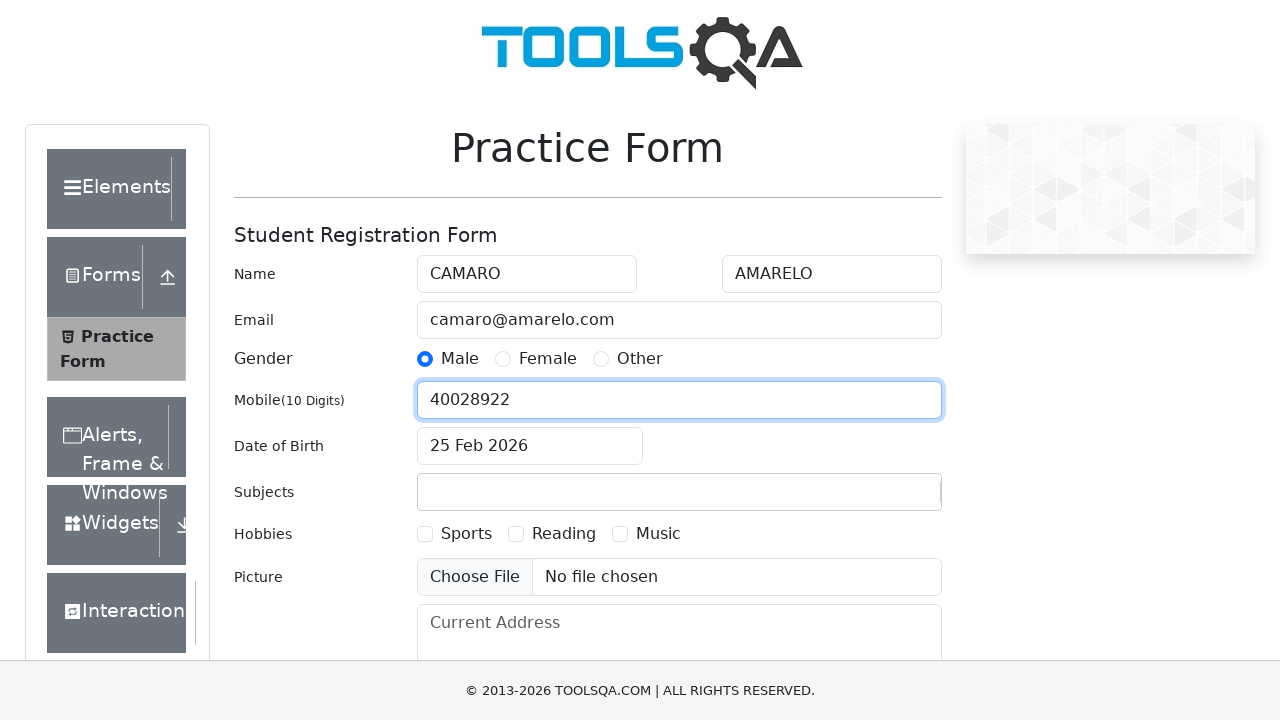

Pressed Tab to move focus away from phone number field on #userNumber
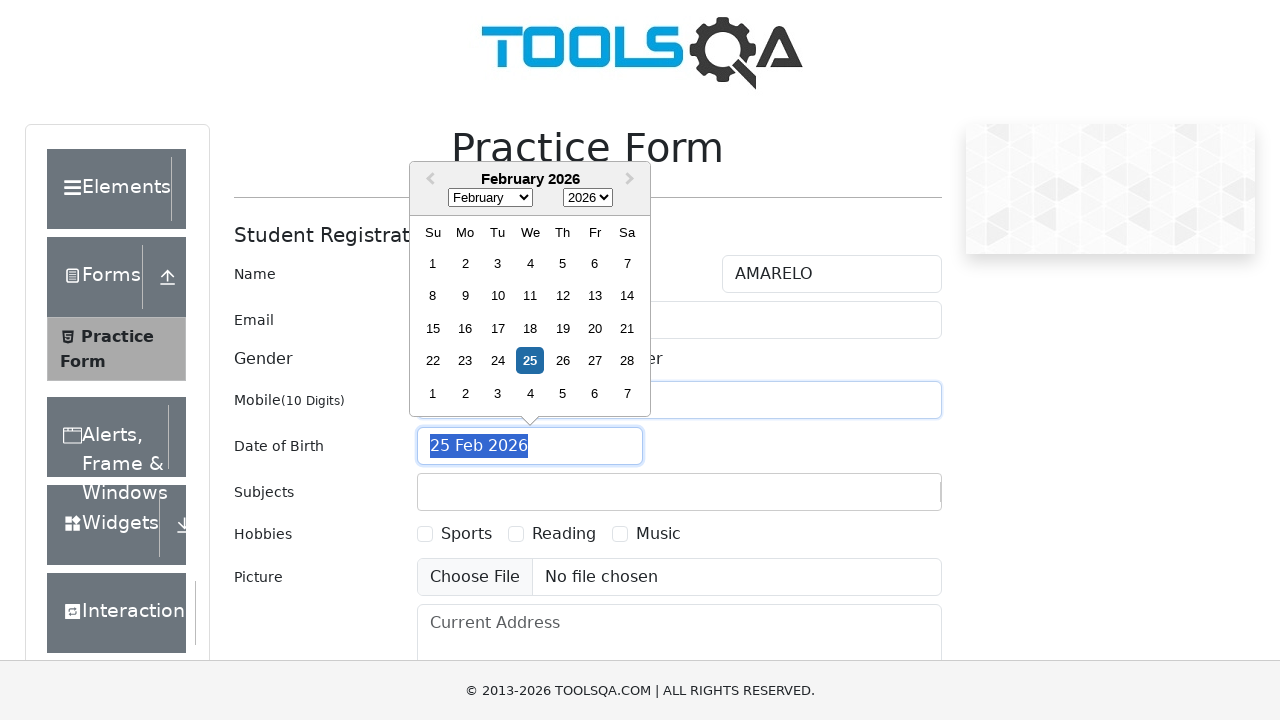

Filled state dropdown with 'NCR' on #react-select-3-input
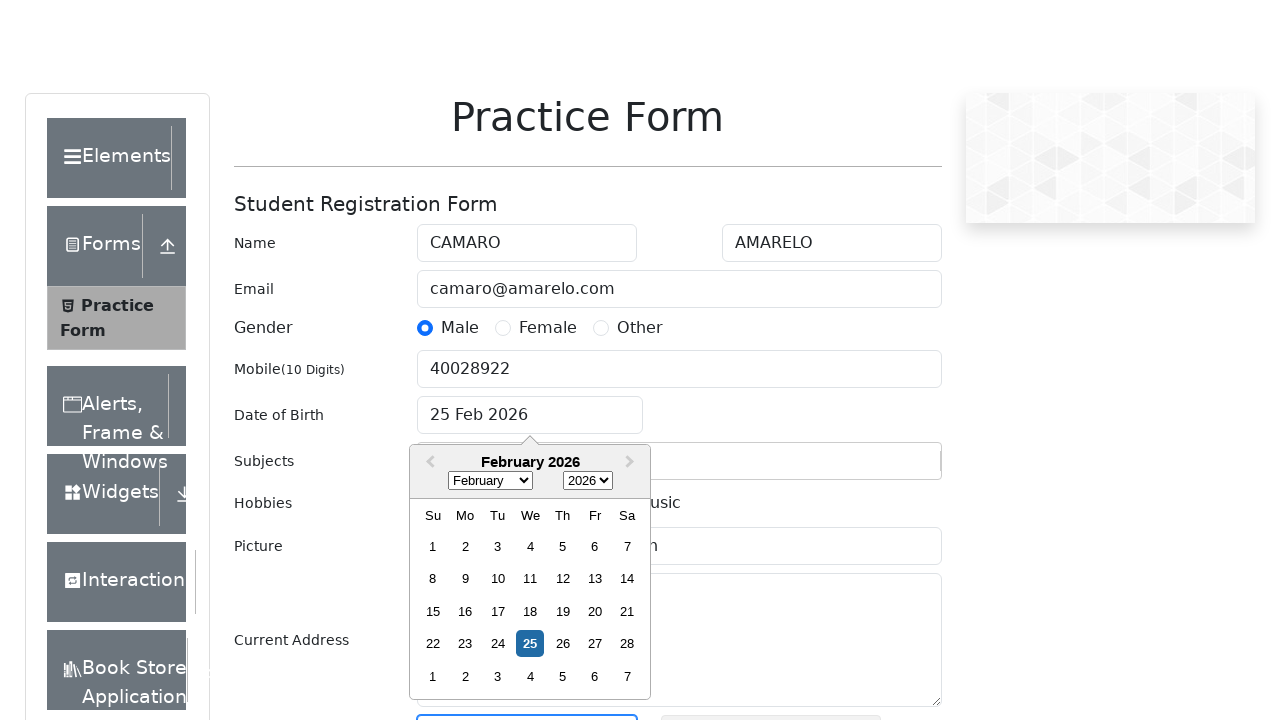

Pressed Tab to confirm state selection on #react-select-3-input
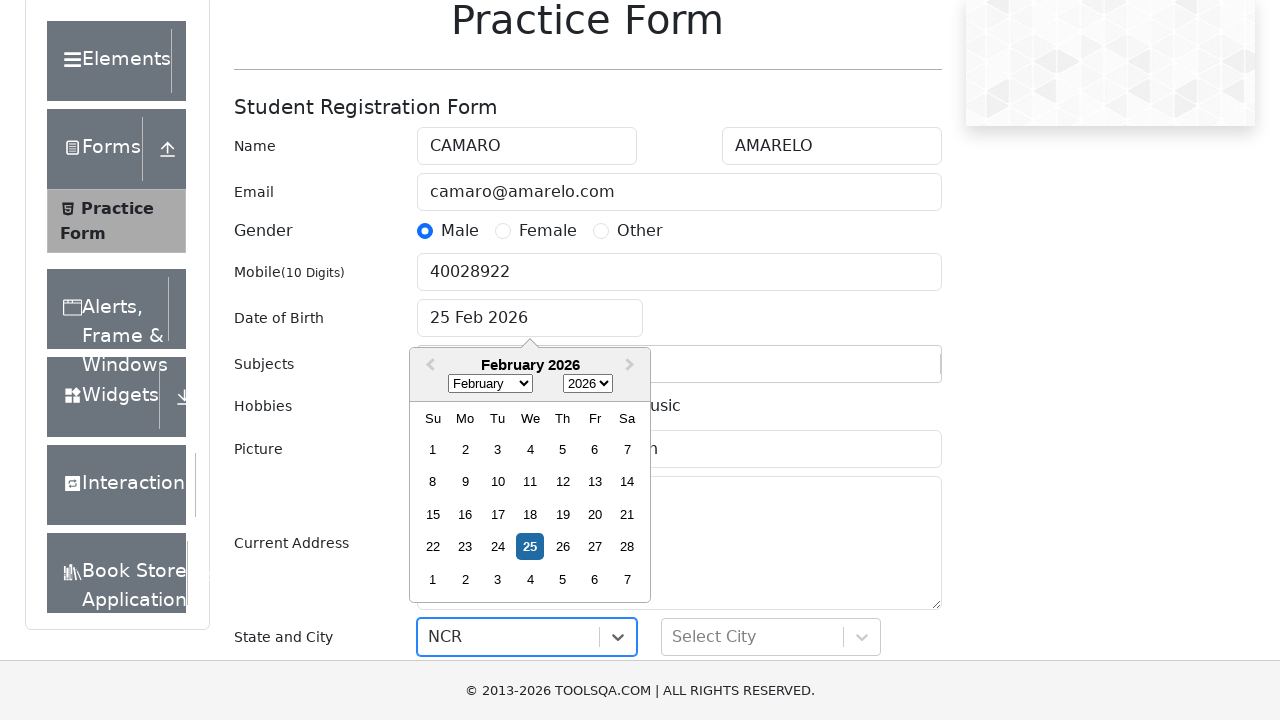

Filled city dropdown with 'Noida' on #react-select-4-input
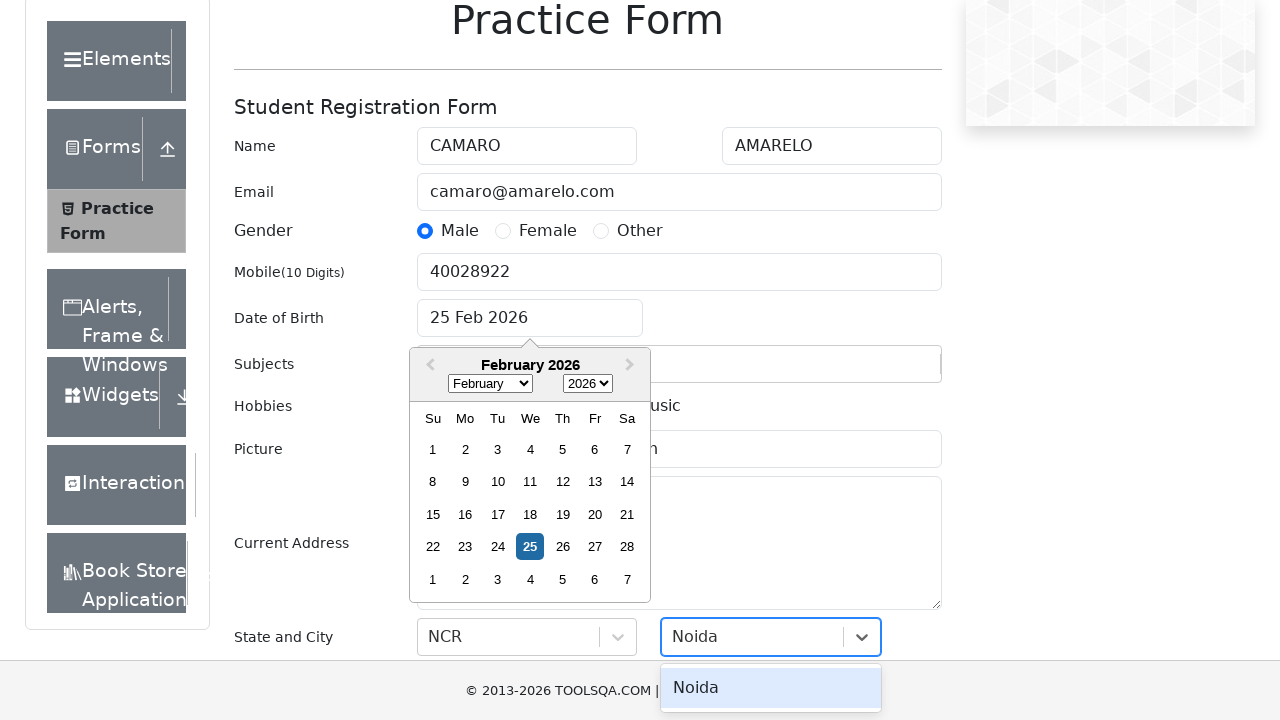

Pressed Tab to confirm city selection on #react-select-4-input
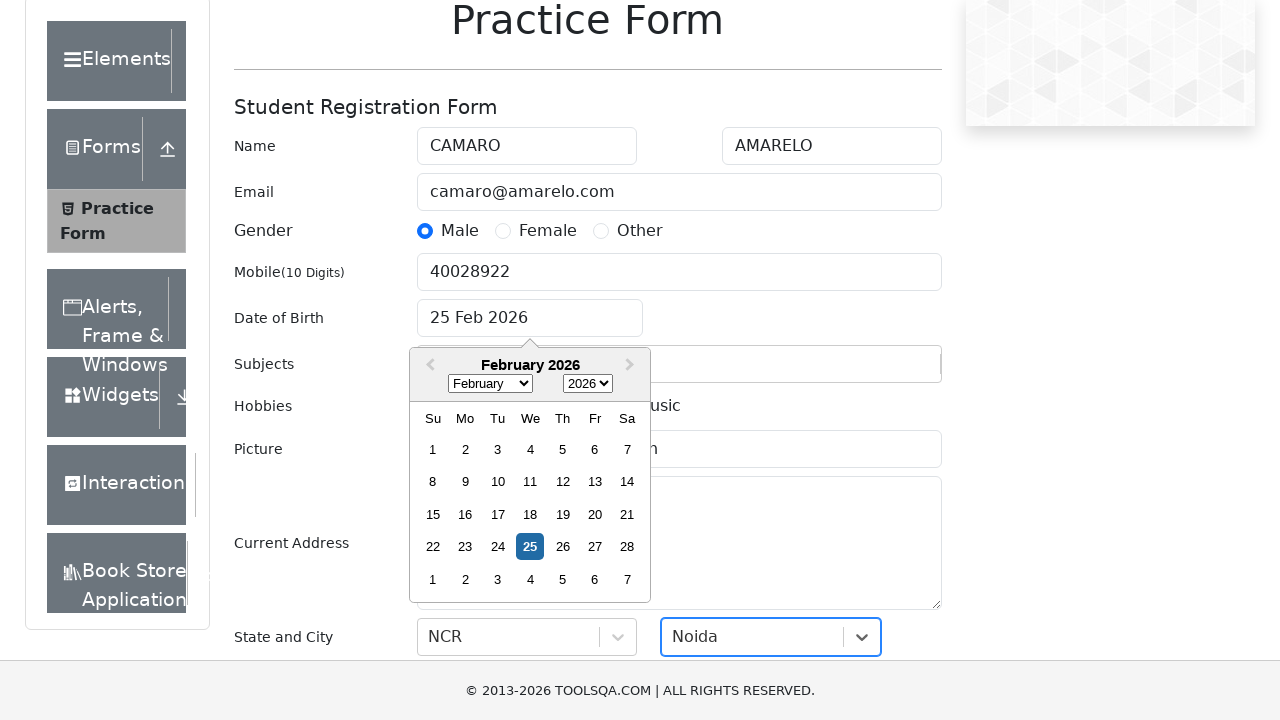

Pressed Enter to attempt form submission on #react-select-4-input
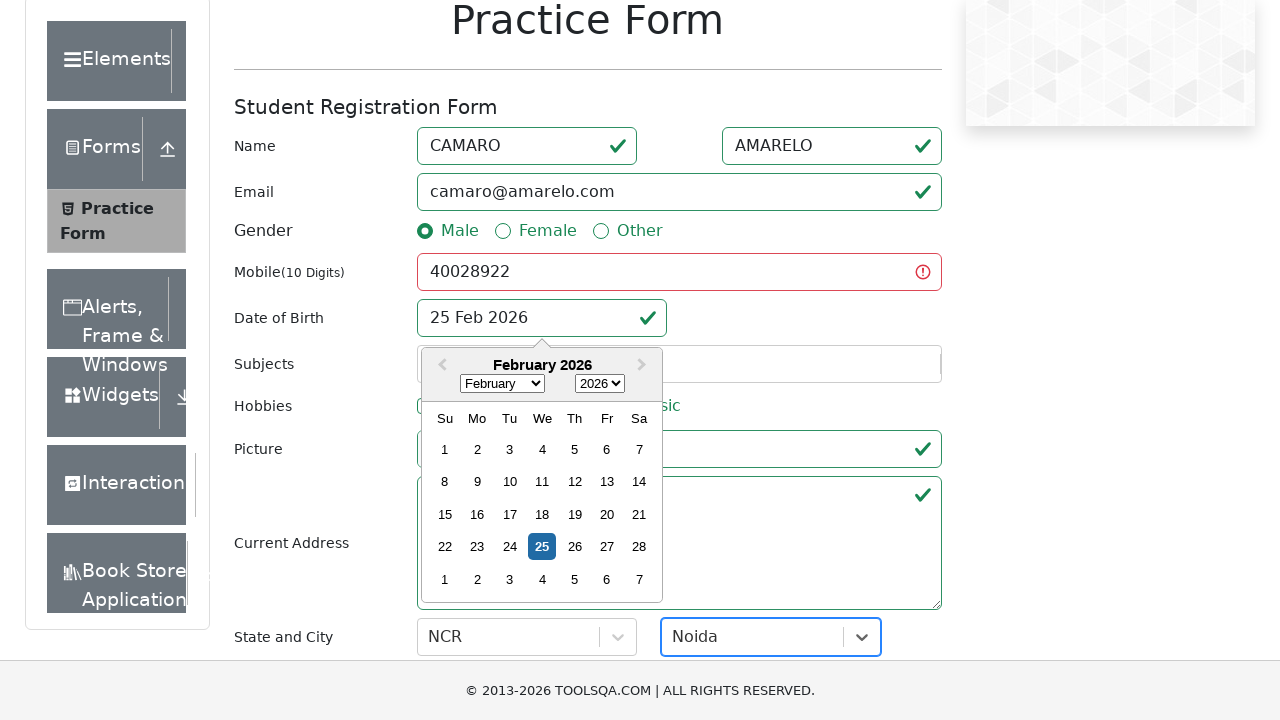

Waited 5 seconds to check if form submission modal appears (expected to fail due to invalid phone number)
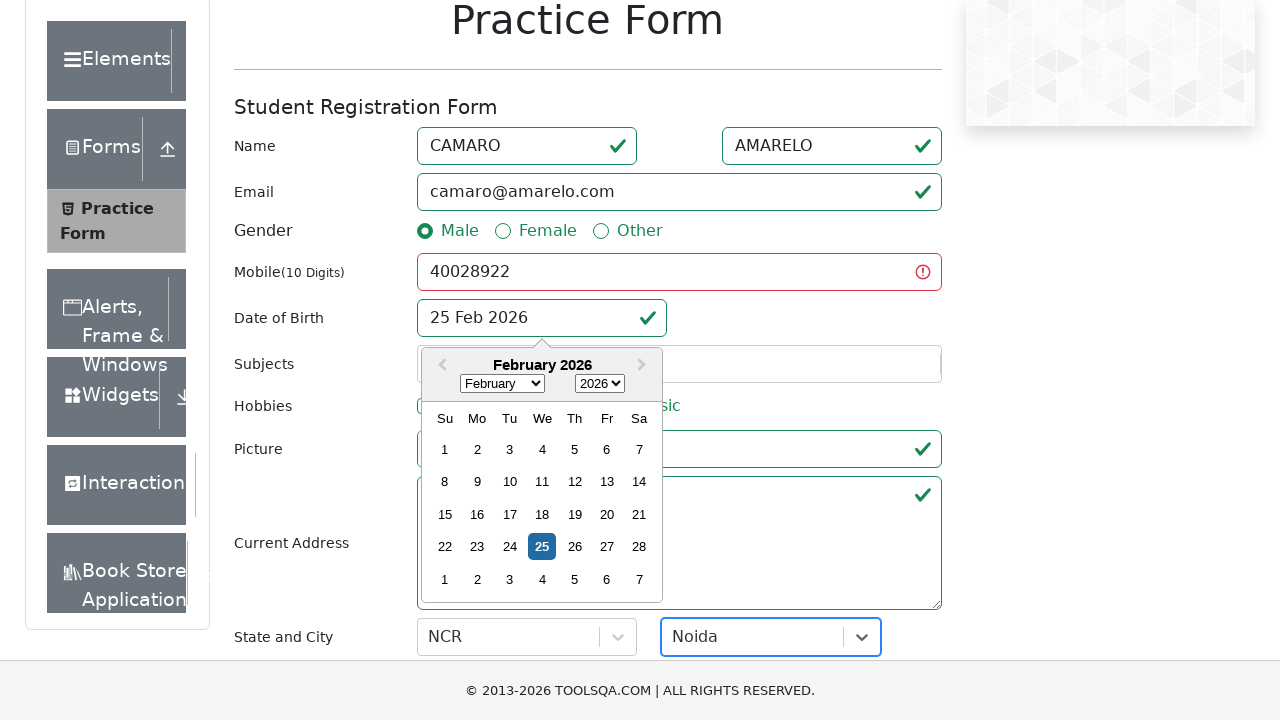

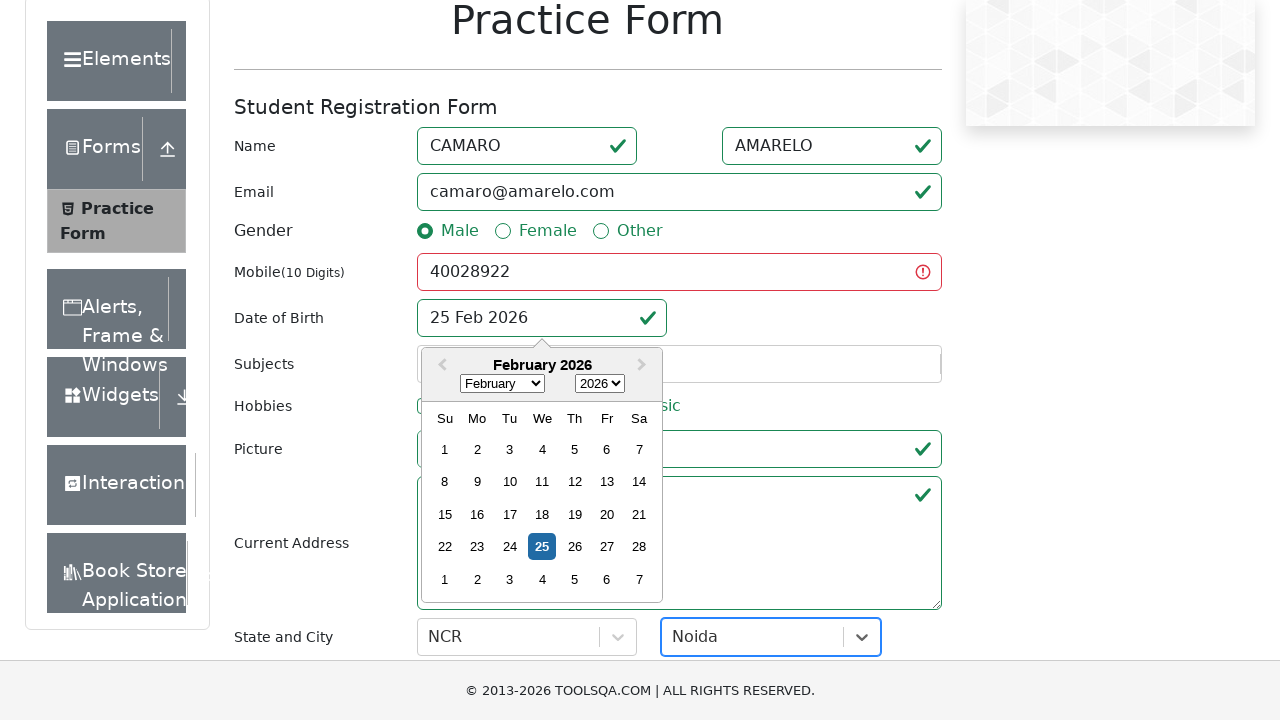